Navigates to a Studentenwerk page and interacts with a city selection dropdown, checking which cities are available (enabled) in the dropdown options.

Starting URL: https://aminaghayani.github.io/studenwerk/

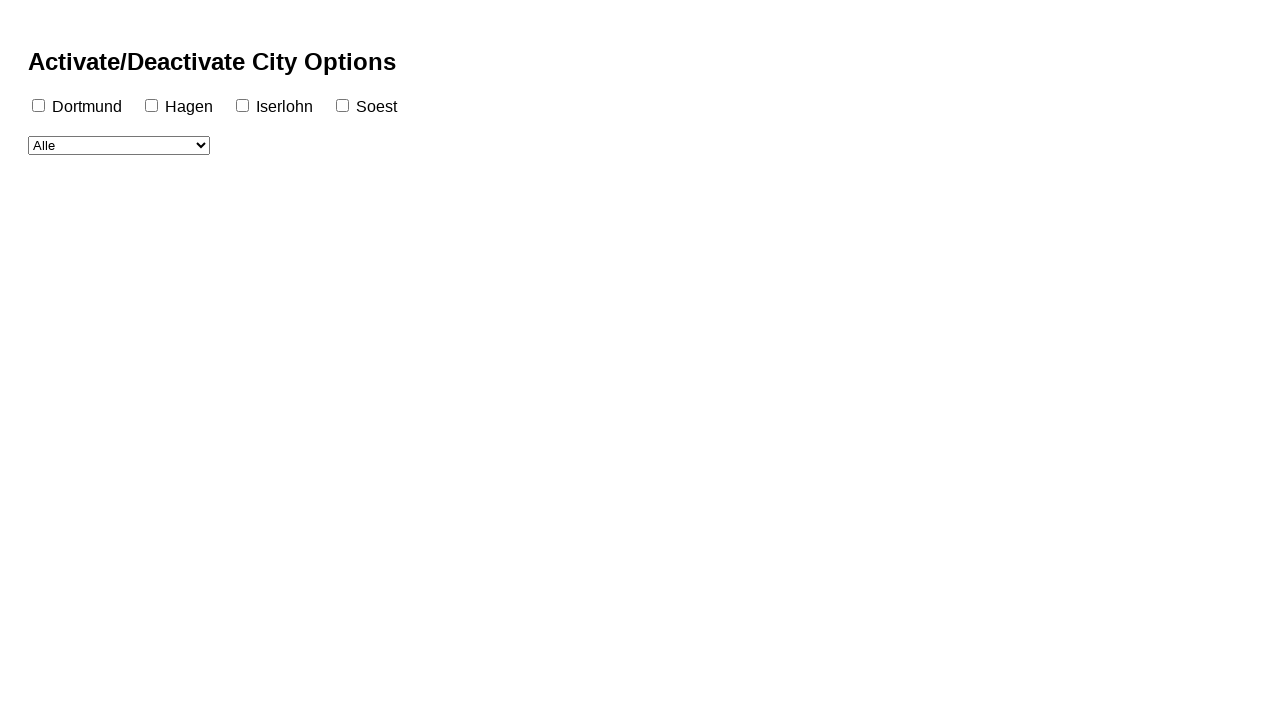

Waited for city selection dropdown to be present
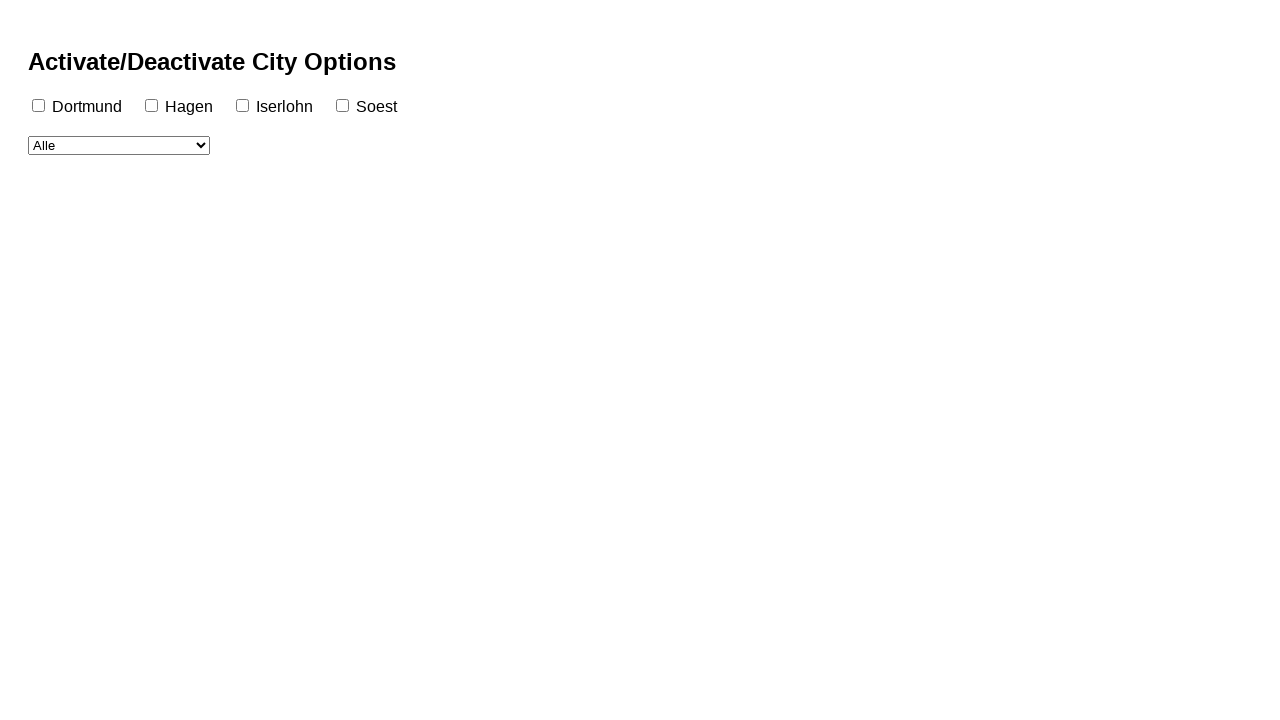

Located the city selection dropdown element
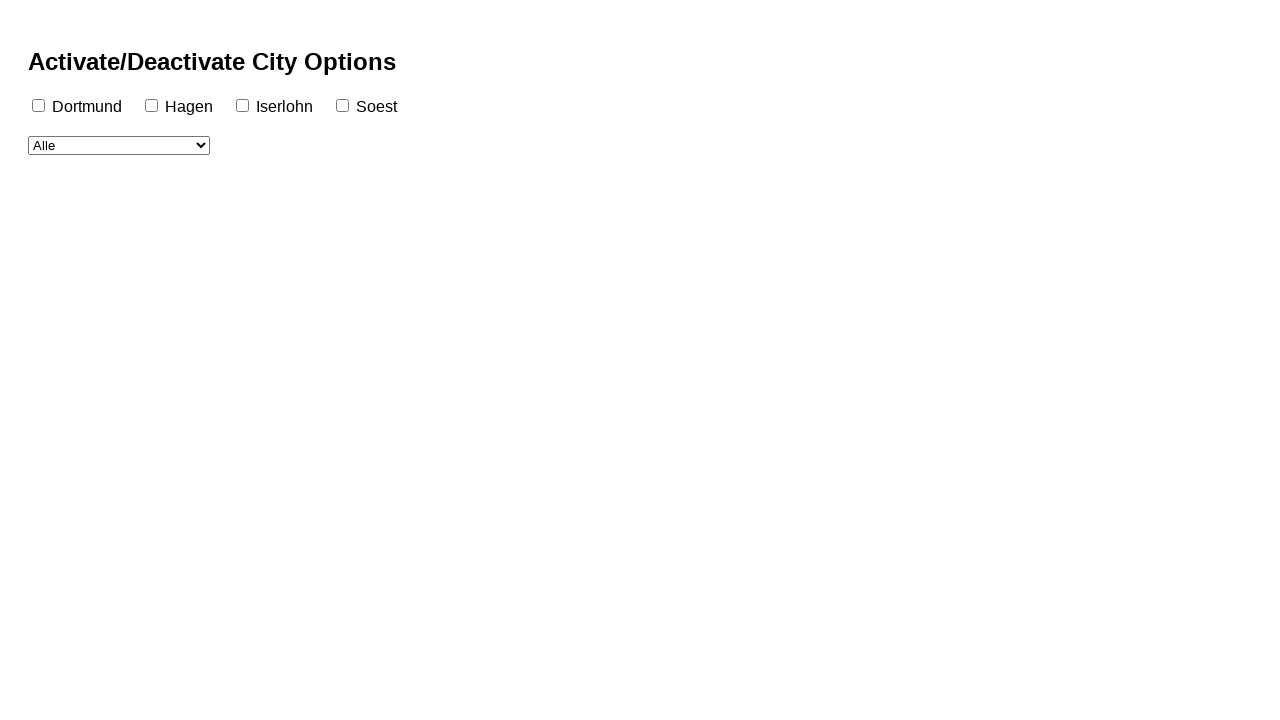

Retrieved all option elements from the dropdown
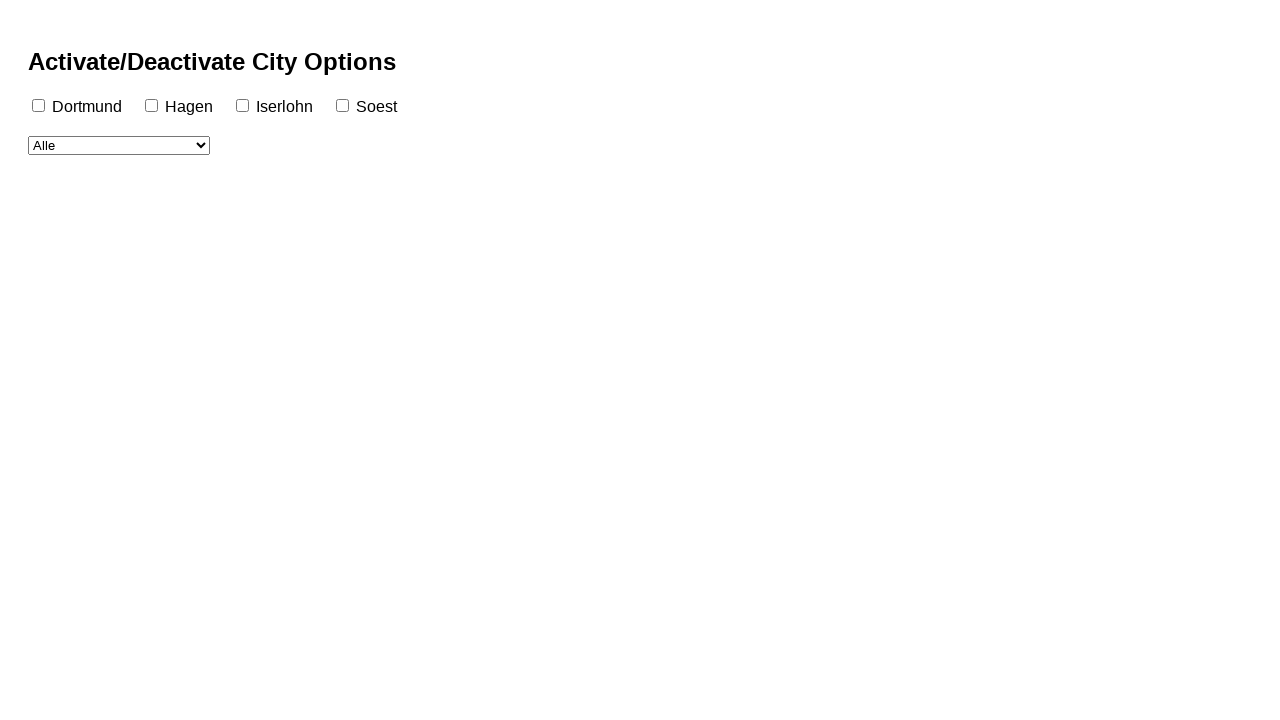

Checked city option: Alle (Enabled)
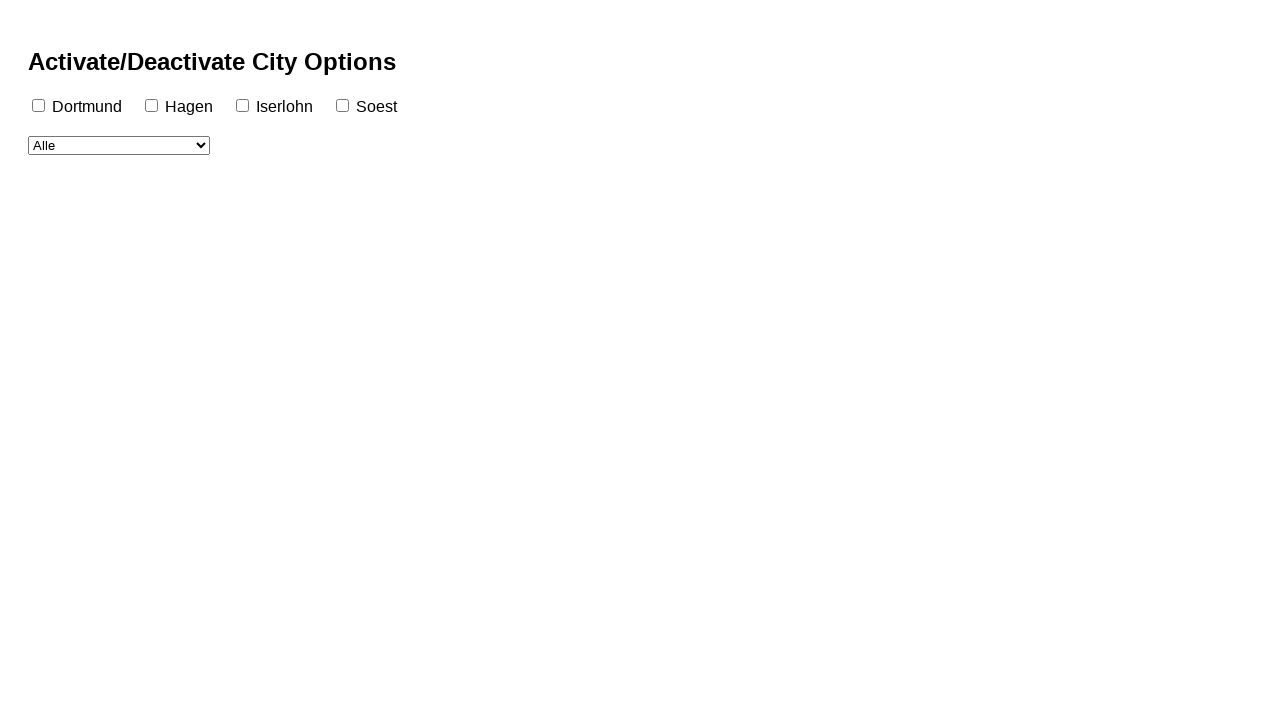

Checked city option: Dortmund (Keine Angebote) (Enabled)
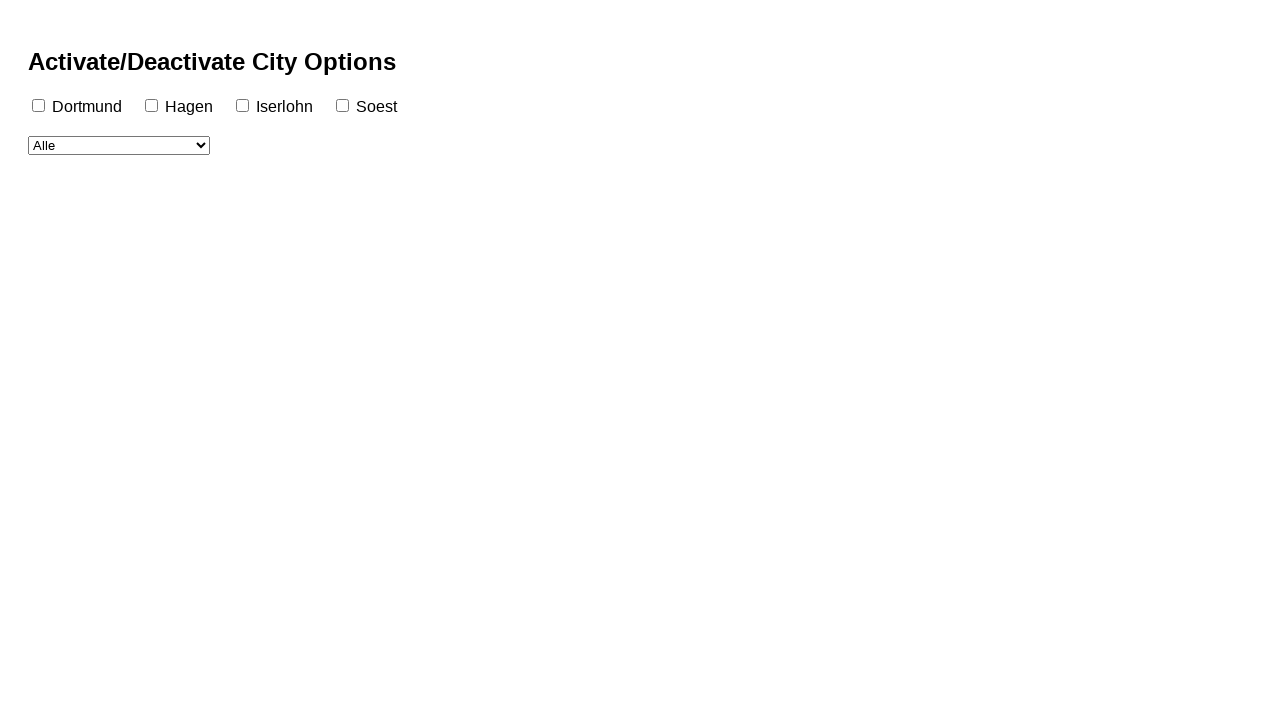

Checked city option: Hagen (Keine Angebote) (Disabled)
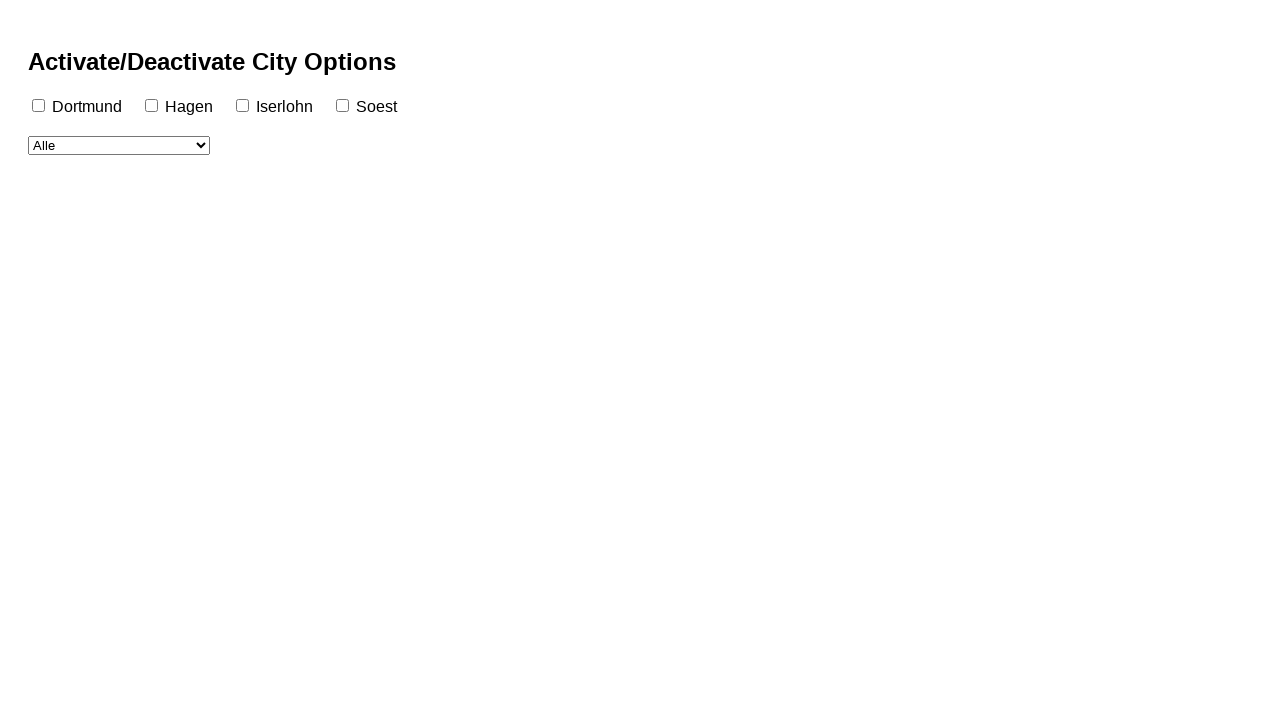

Checked city option: Iserlohn (Keine Angebote) (Disabled)
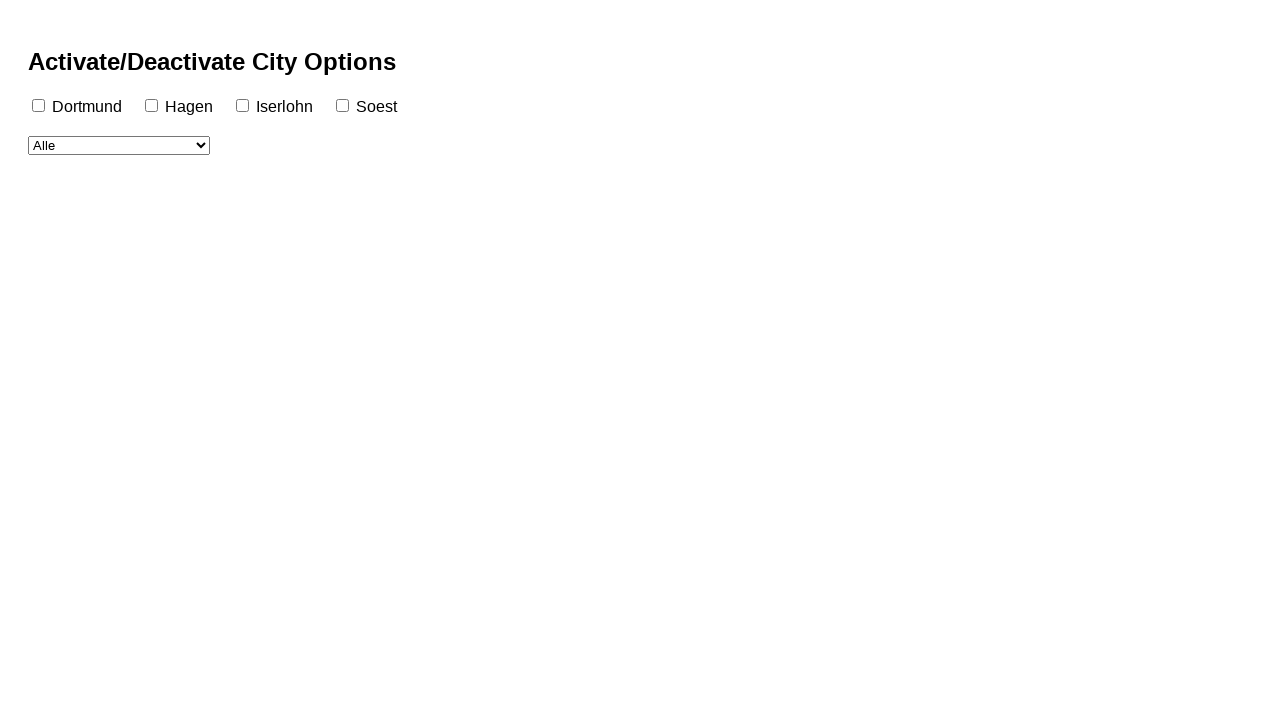

Checked city option: Soest (Keine Angebote) (Disabled)
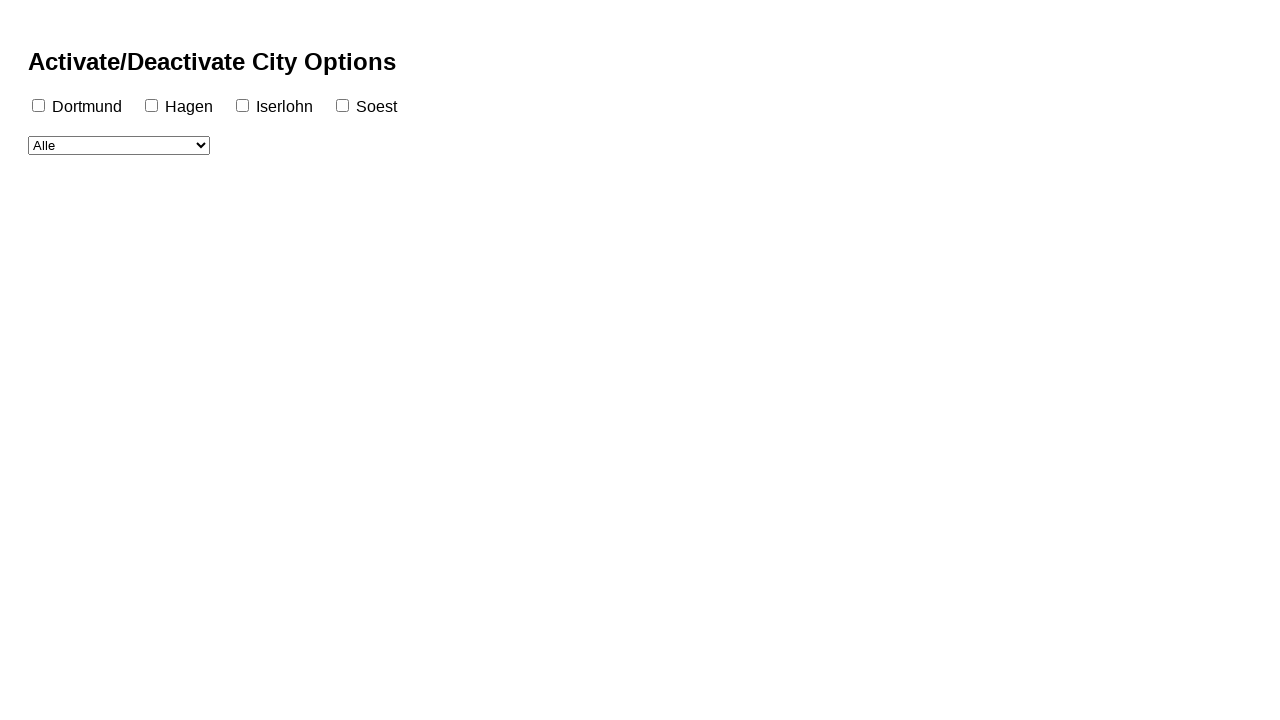

Clicked on the dropdown to expand it and verify interactivity at (119, 145) on #citySelect
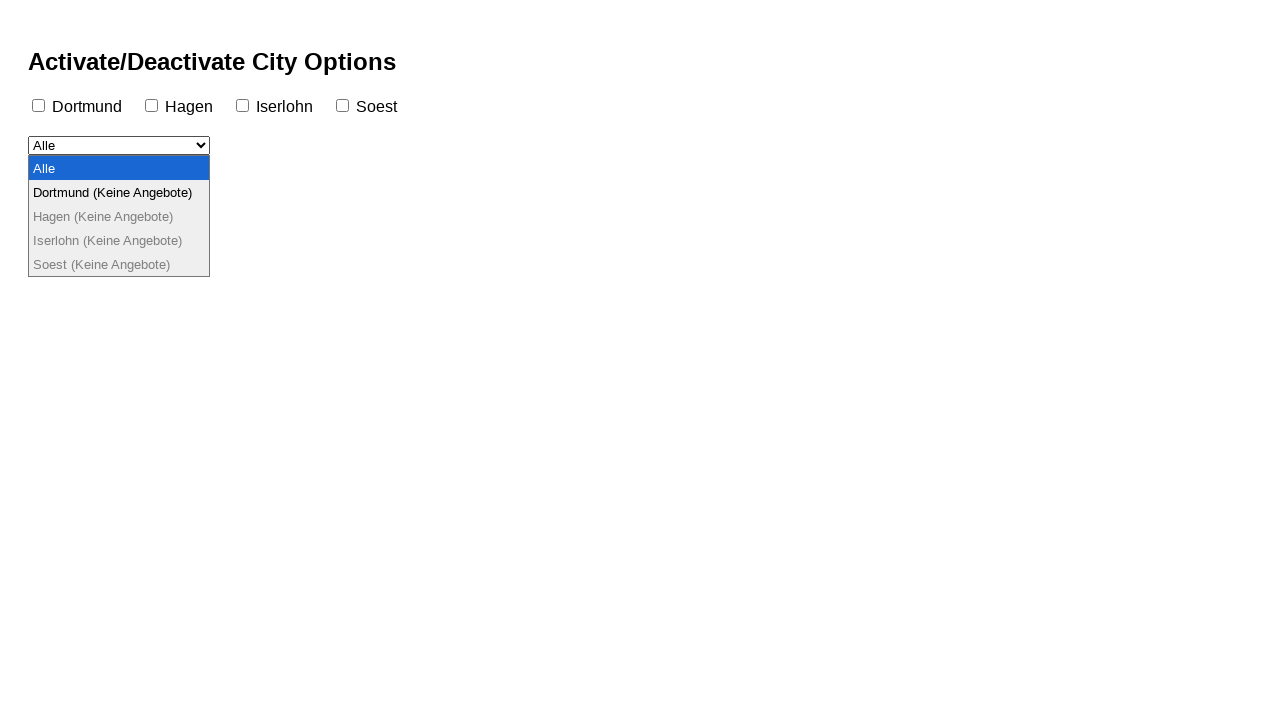

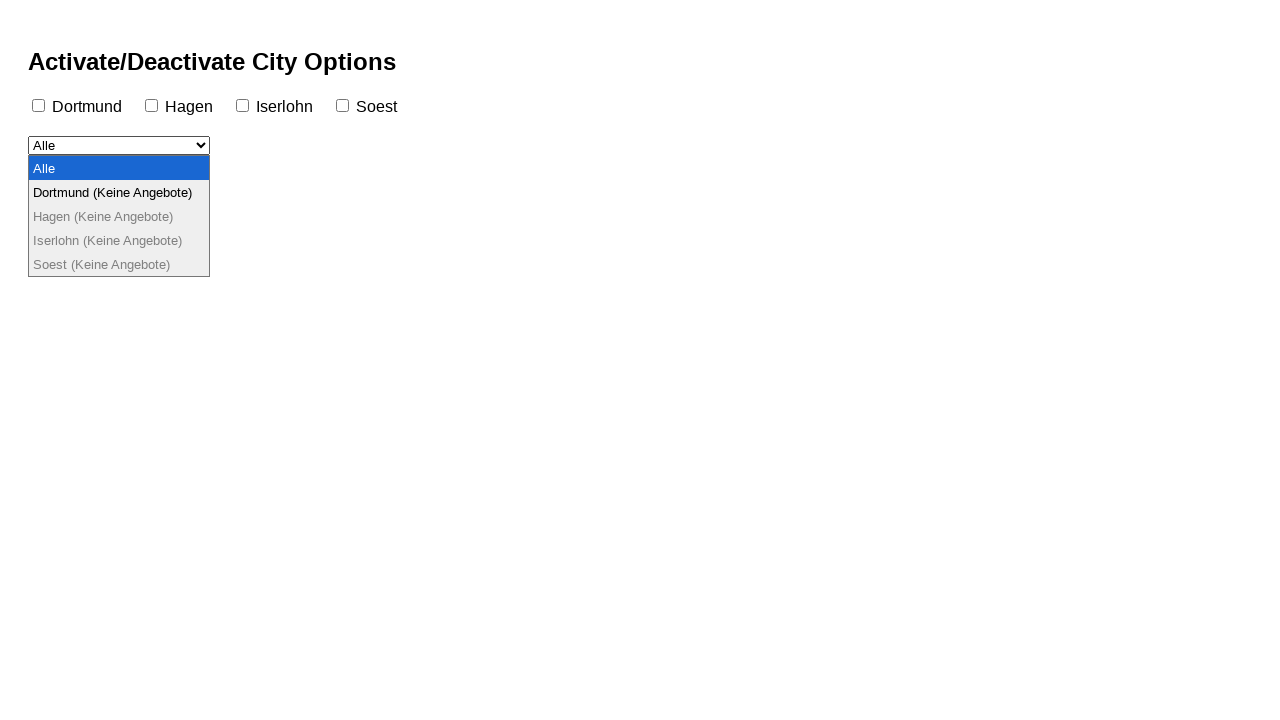